Tests keyboard input events by sending keystrokes including a capital letter and keyboard shortcuts for select-all and copy operations

Starting URL: https://v1.training-support.net/selenium/input-events

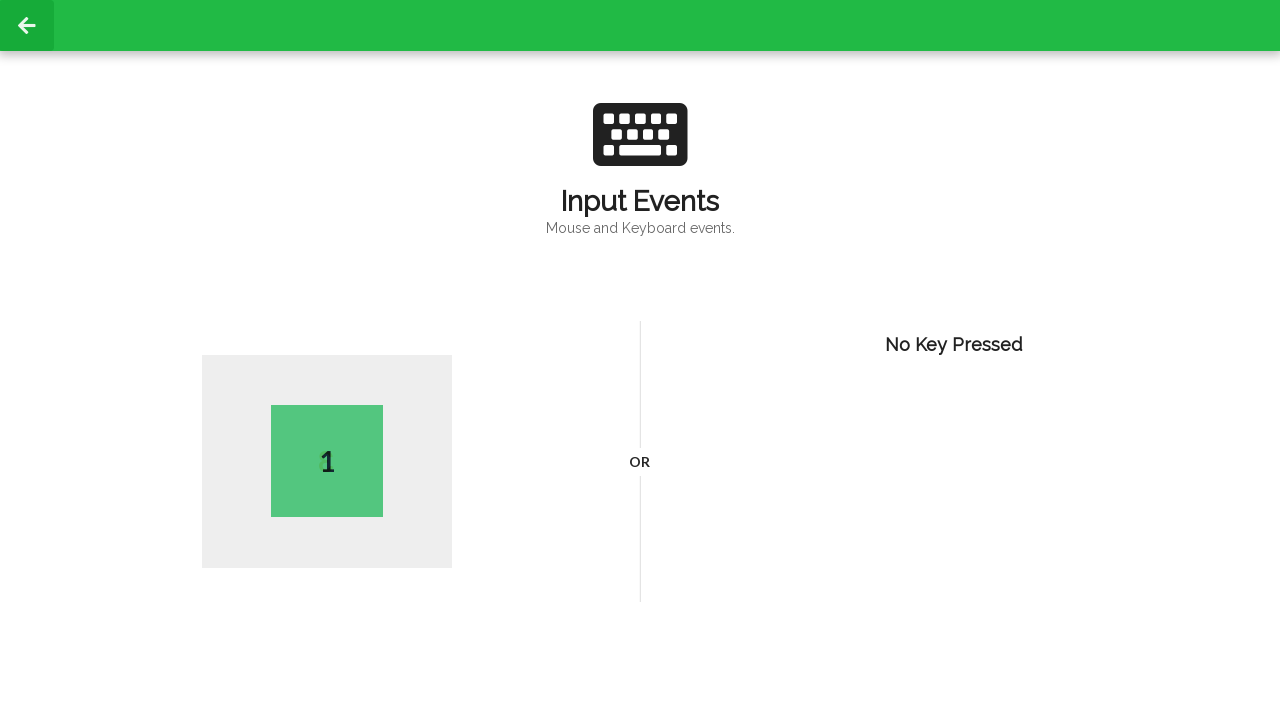

Pressed capital letter 'S' via keyboard
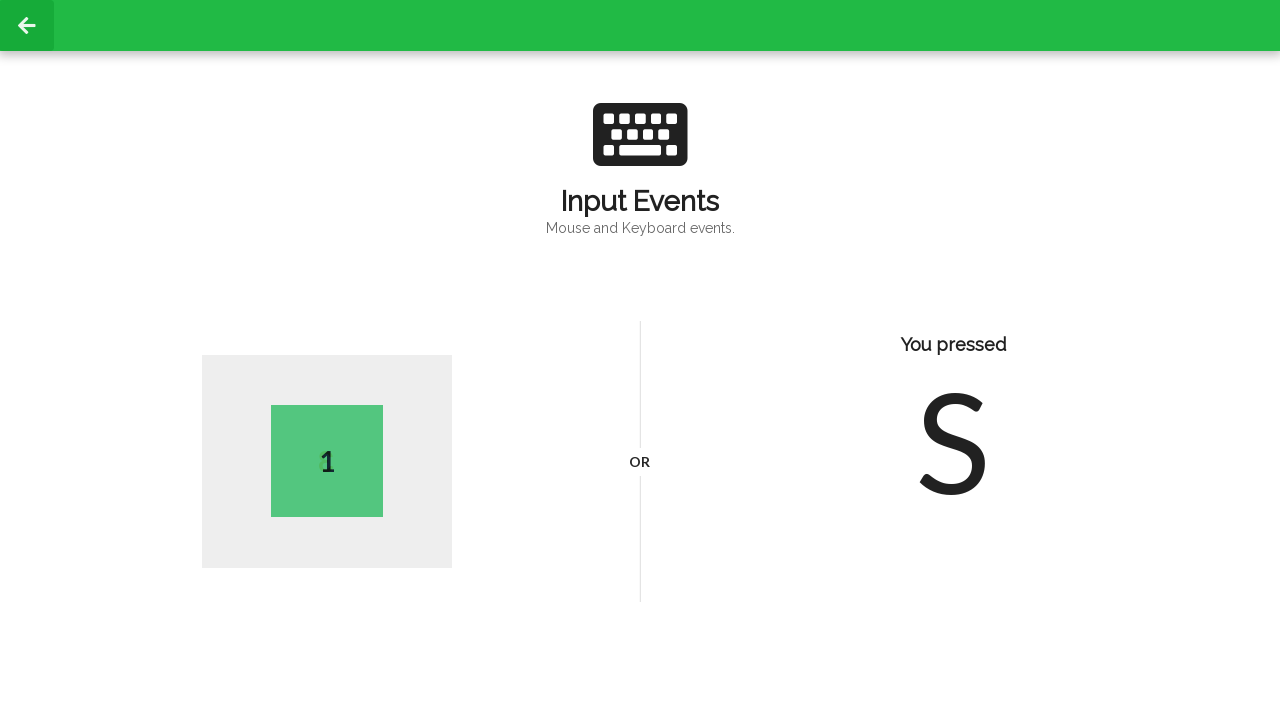

Pressed Control+A to select all text on the page
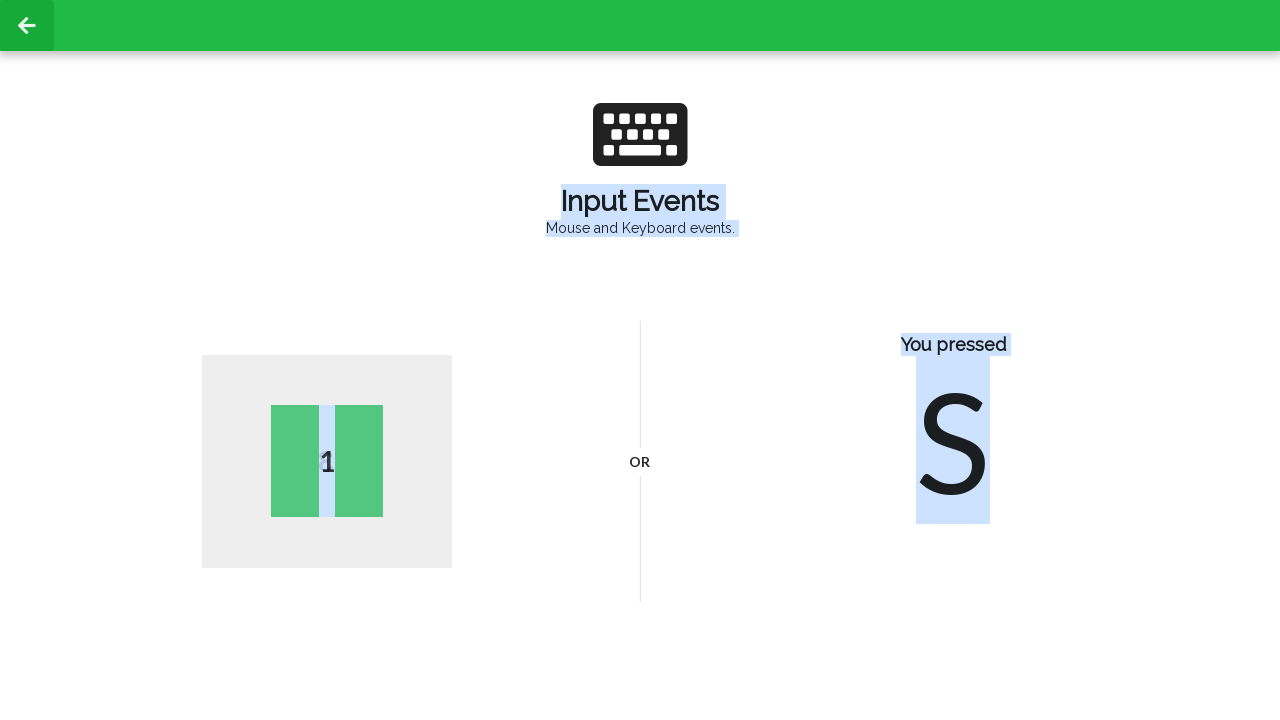

Pressed Control+C to copy selected text
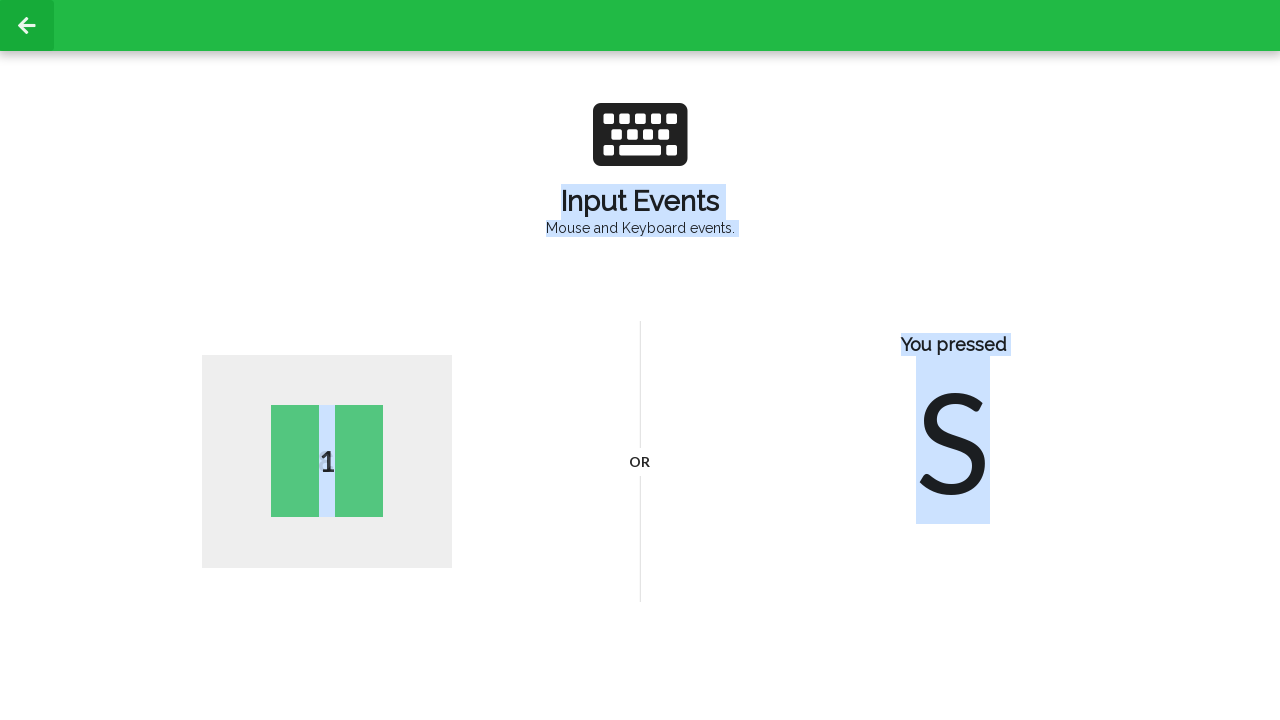

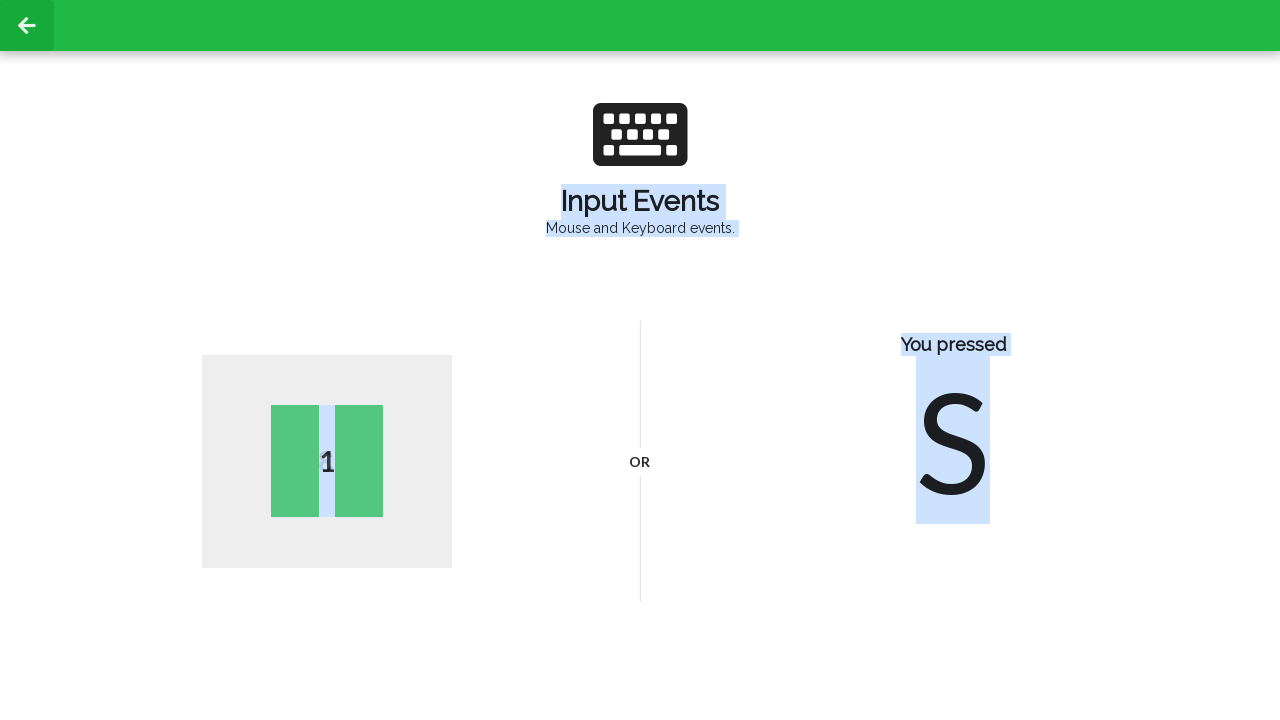